Navigates to a Selenium practice page and interacts with a demo table, verifying the table structure by locating the table, rows, and columns elements.

Starting URL: https://www.techlistic.com/p/demo-selenium-practice.html

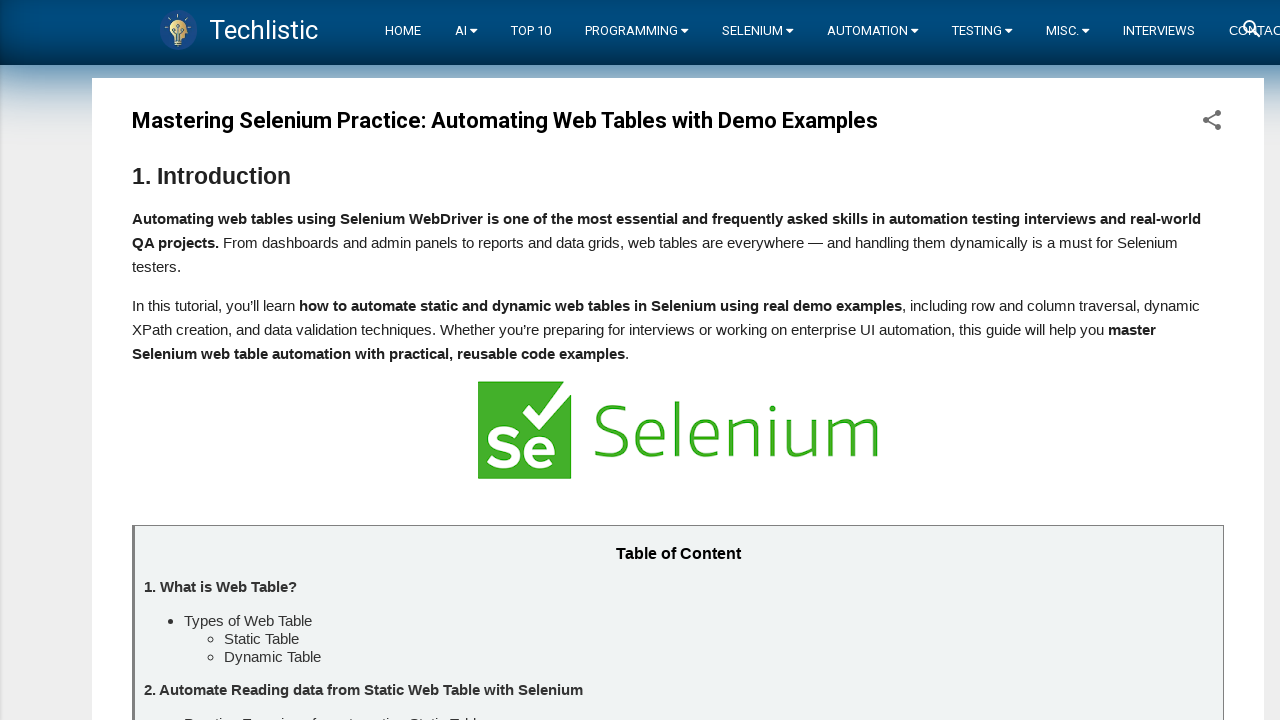

Navigated to Selenium practice page
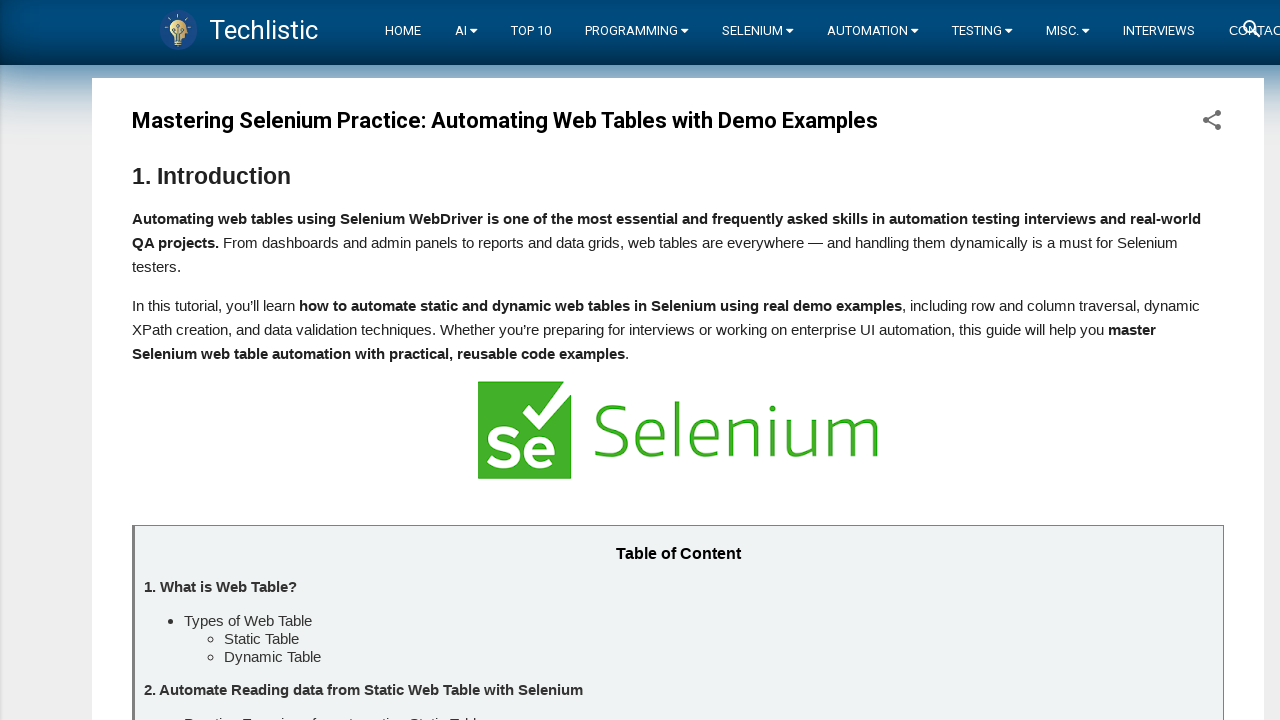

Customers table loaded and visible
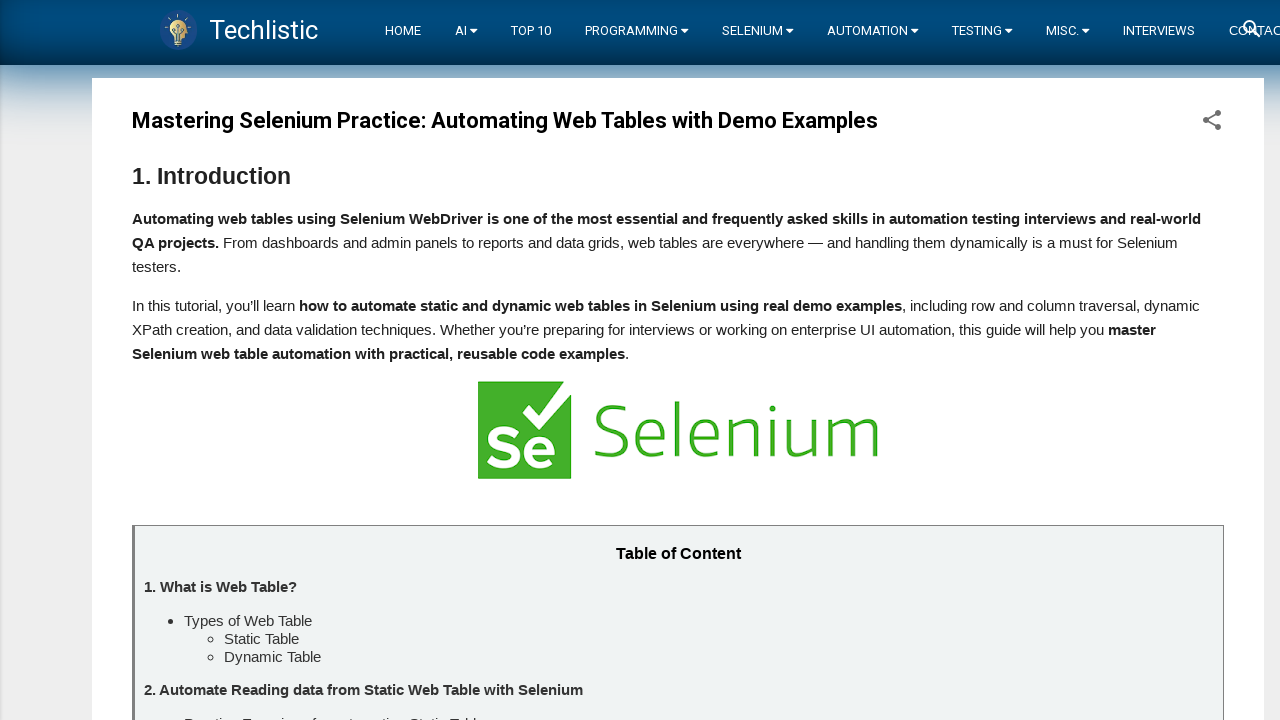

Located all table rows in customers table
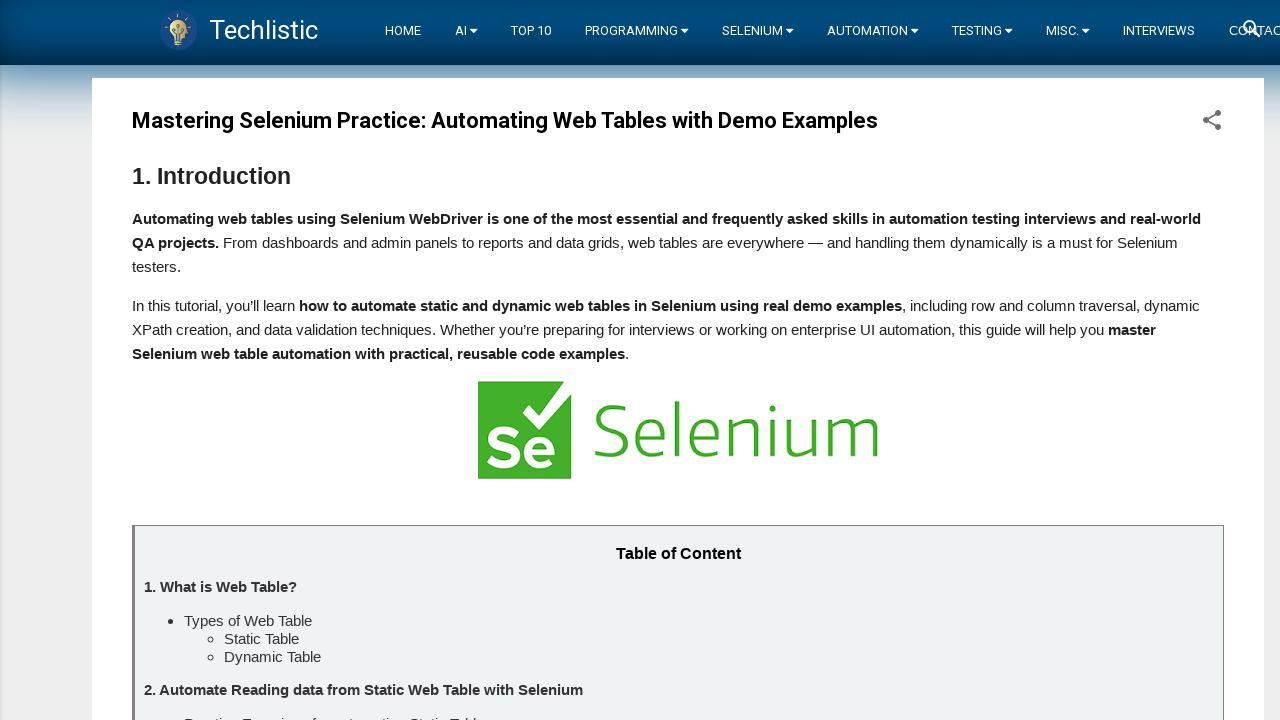

First table row is ready
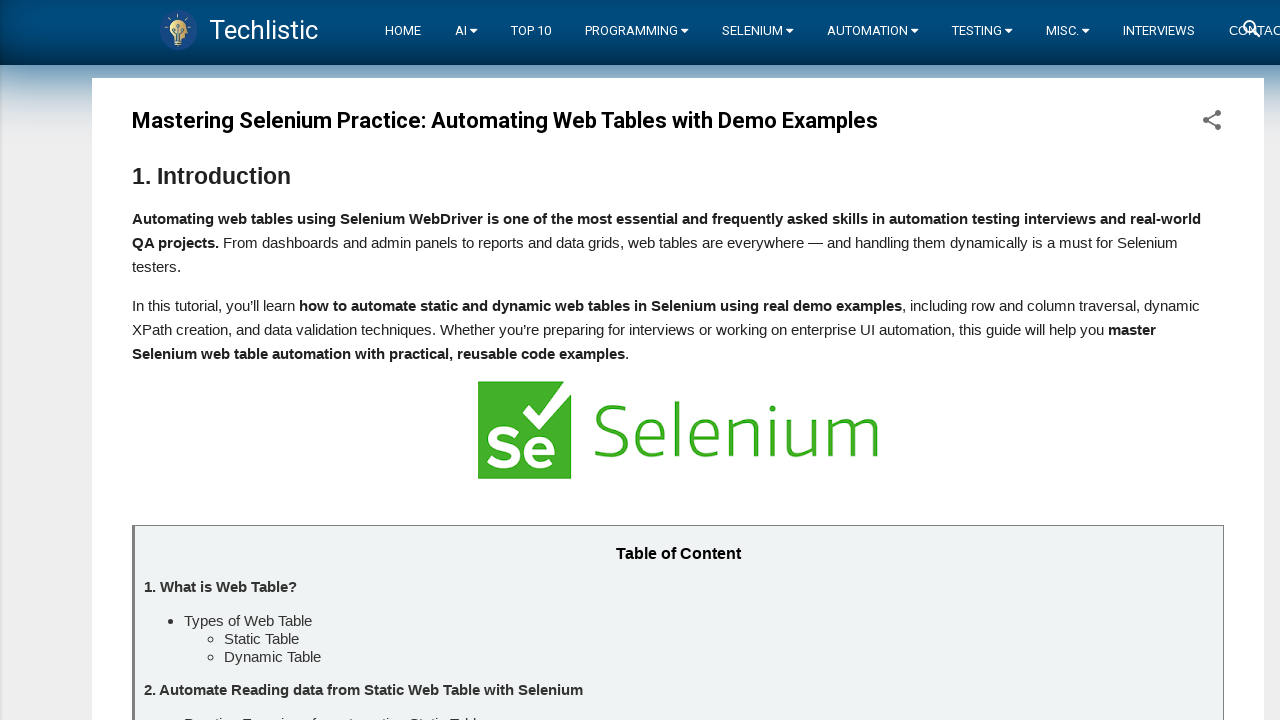

Located all table cells in customers table
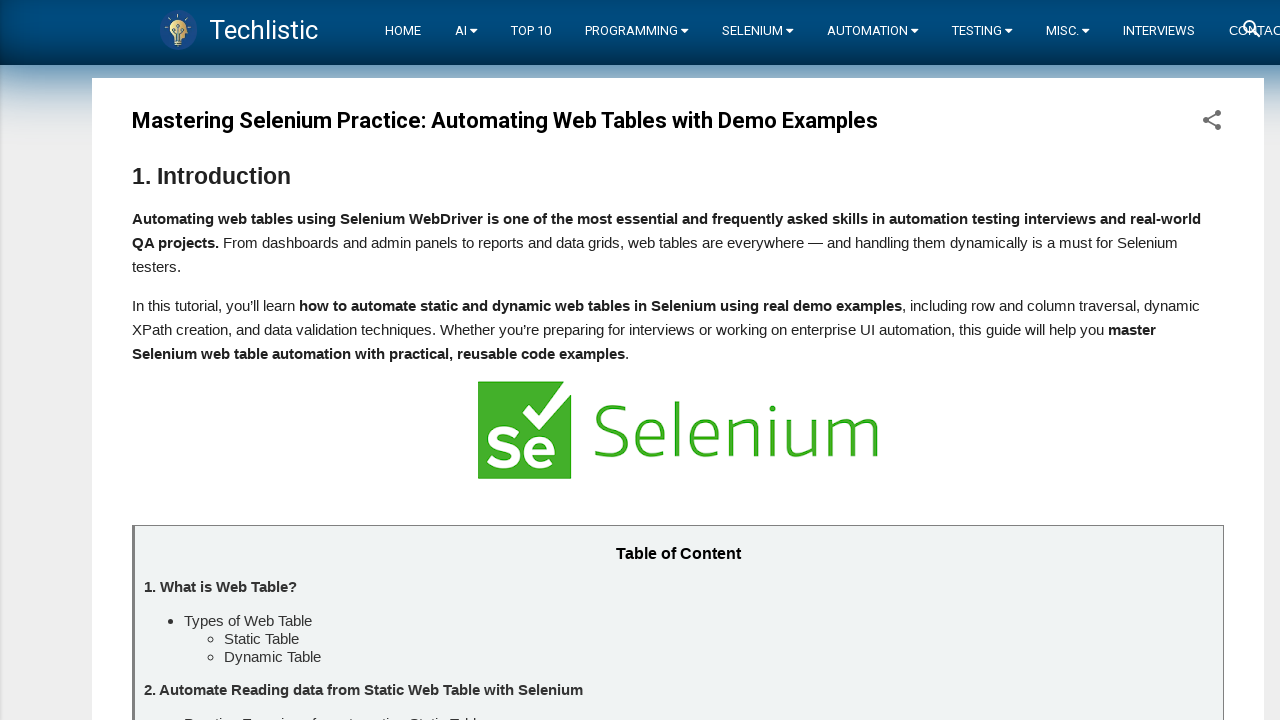

First table cell is ready
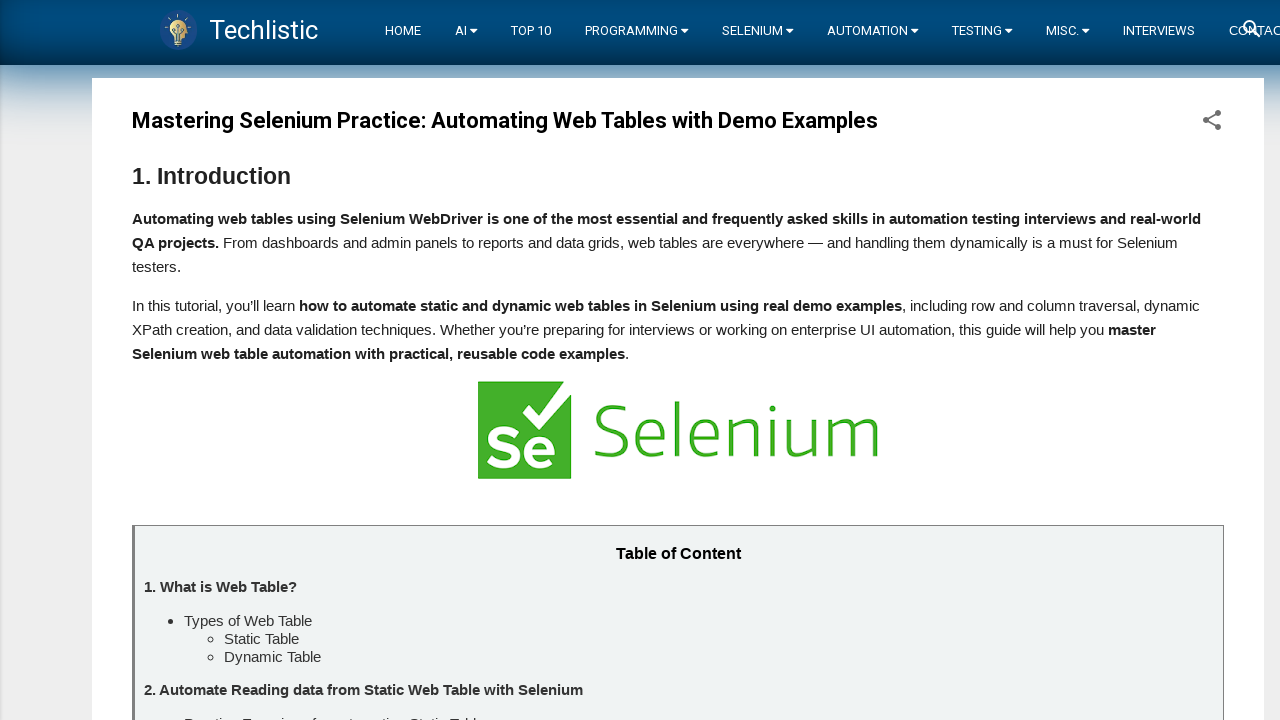

Located table row containing 'Google'
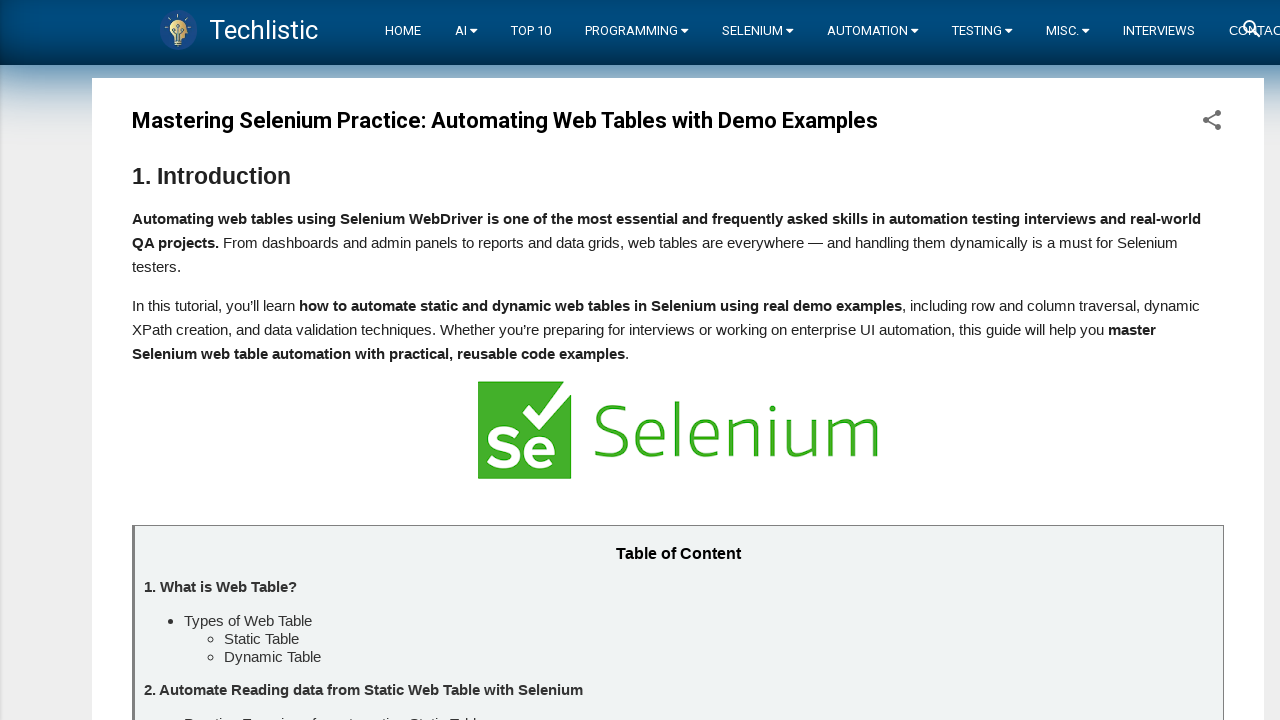

Clicked on Google table row at (471, 360) on //table[@id='customers']/tbody/tr >> internal:has-text="Google"i
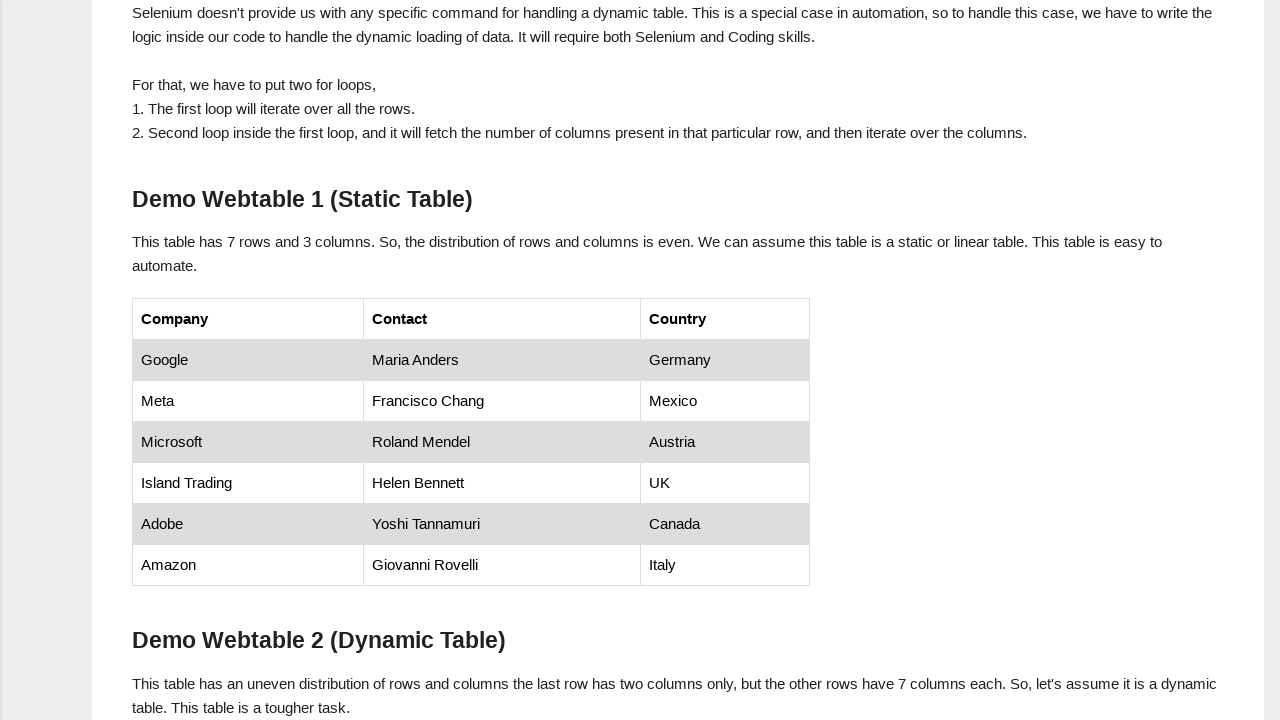

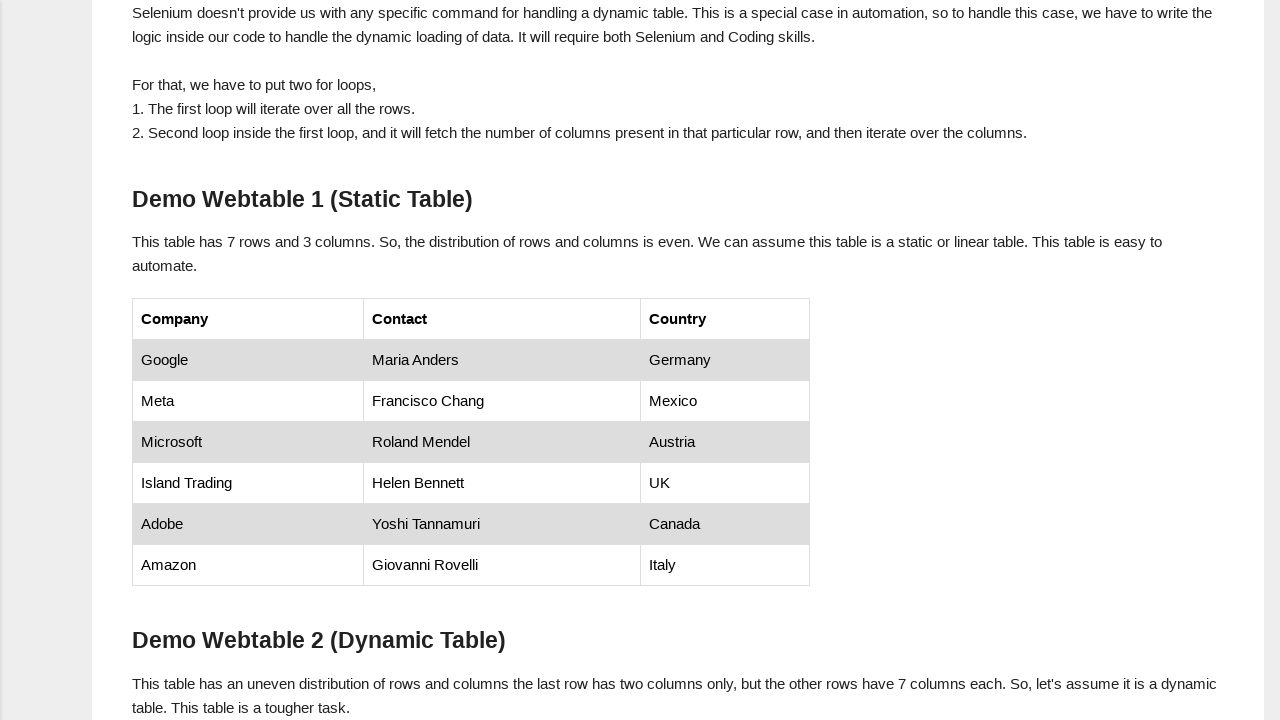